Tests the user registration form by filling out all required fields (name, address, phone, SSN, username, password) and submitting the registration form on ParaBank demo site.

Starting URL: https://parabank.parasoft.com/parabank/register.htm

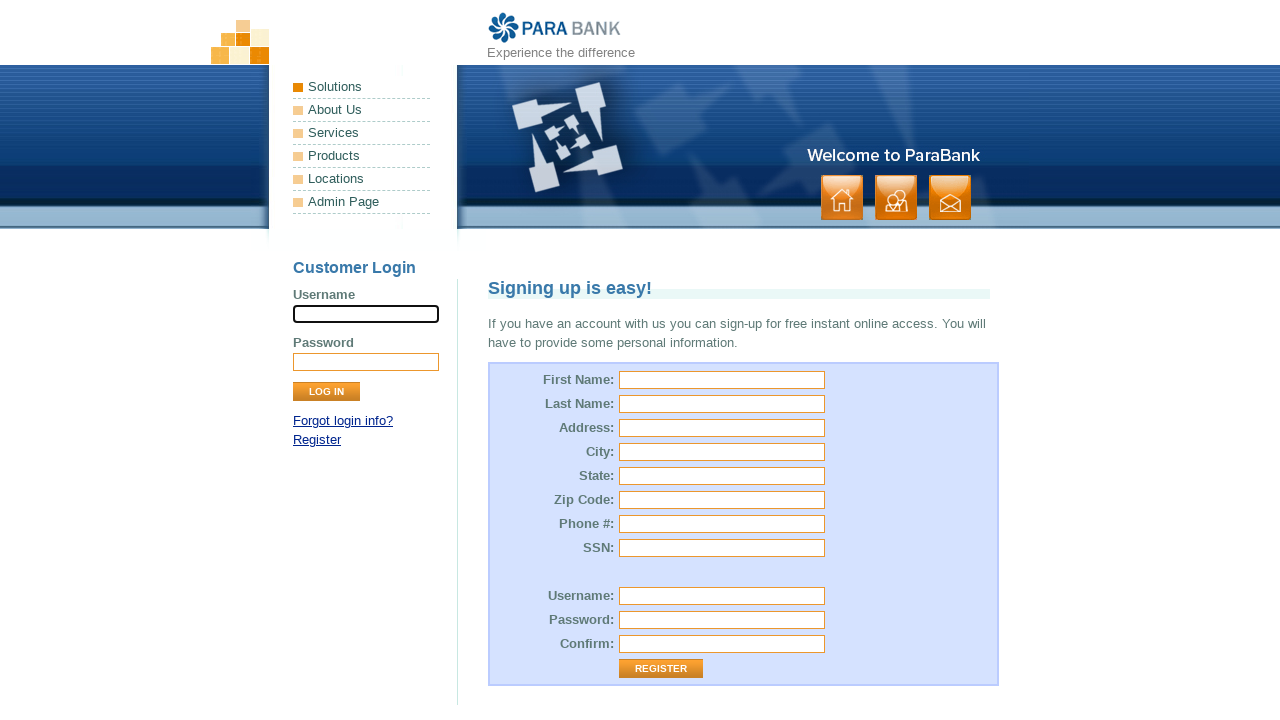

Set viewport size to 1920x1080
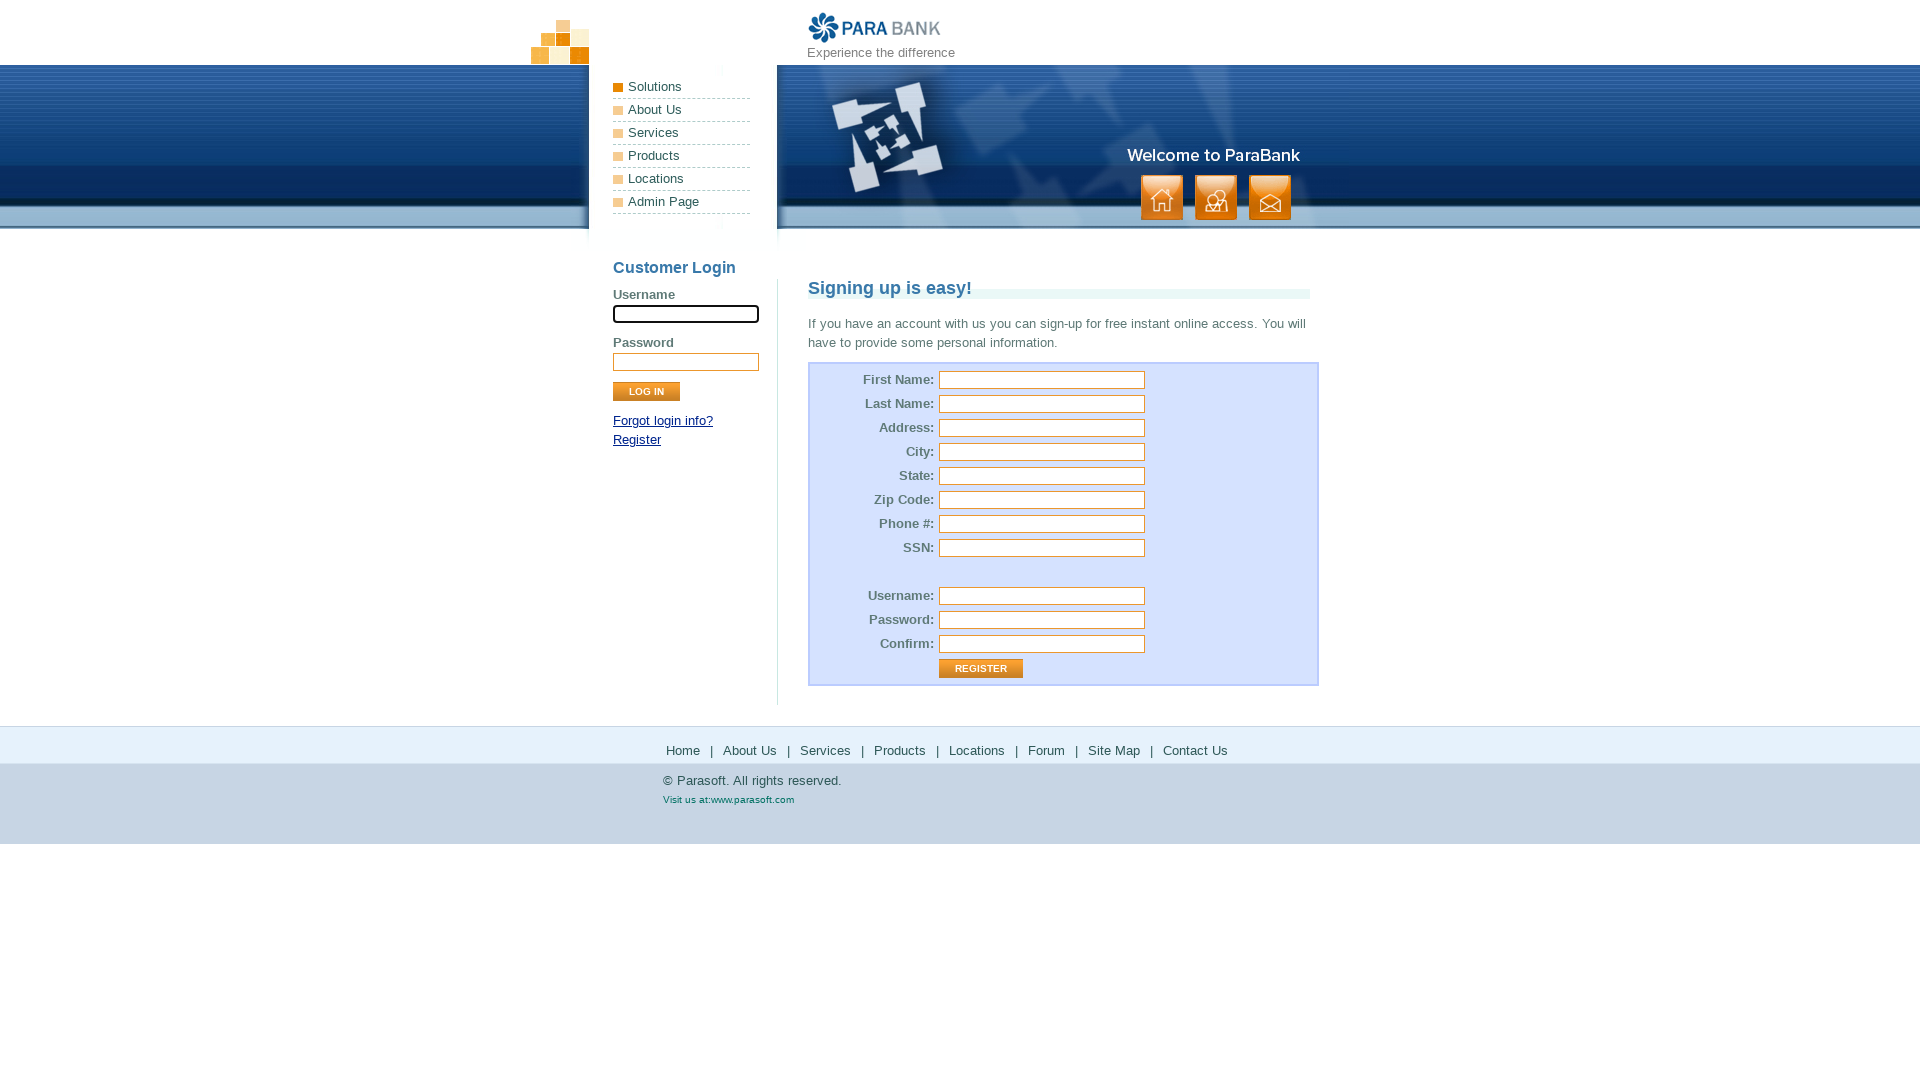

Filled first name field with 'James' on input#customer\.firstName
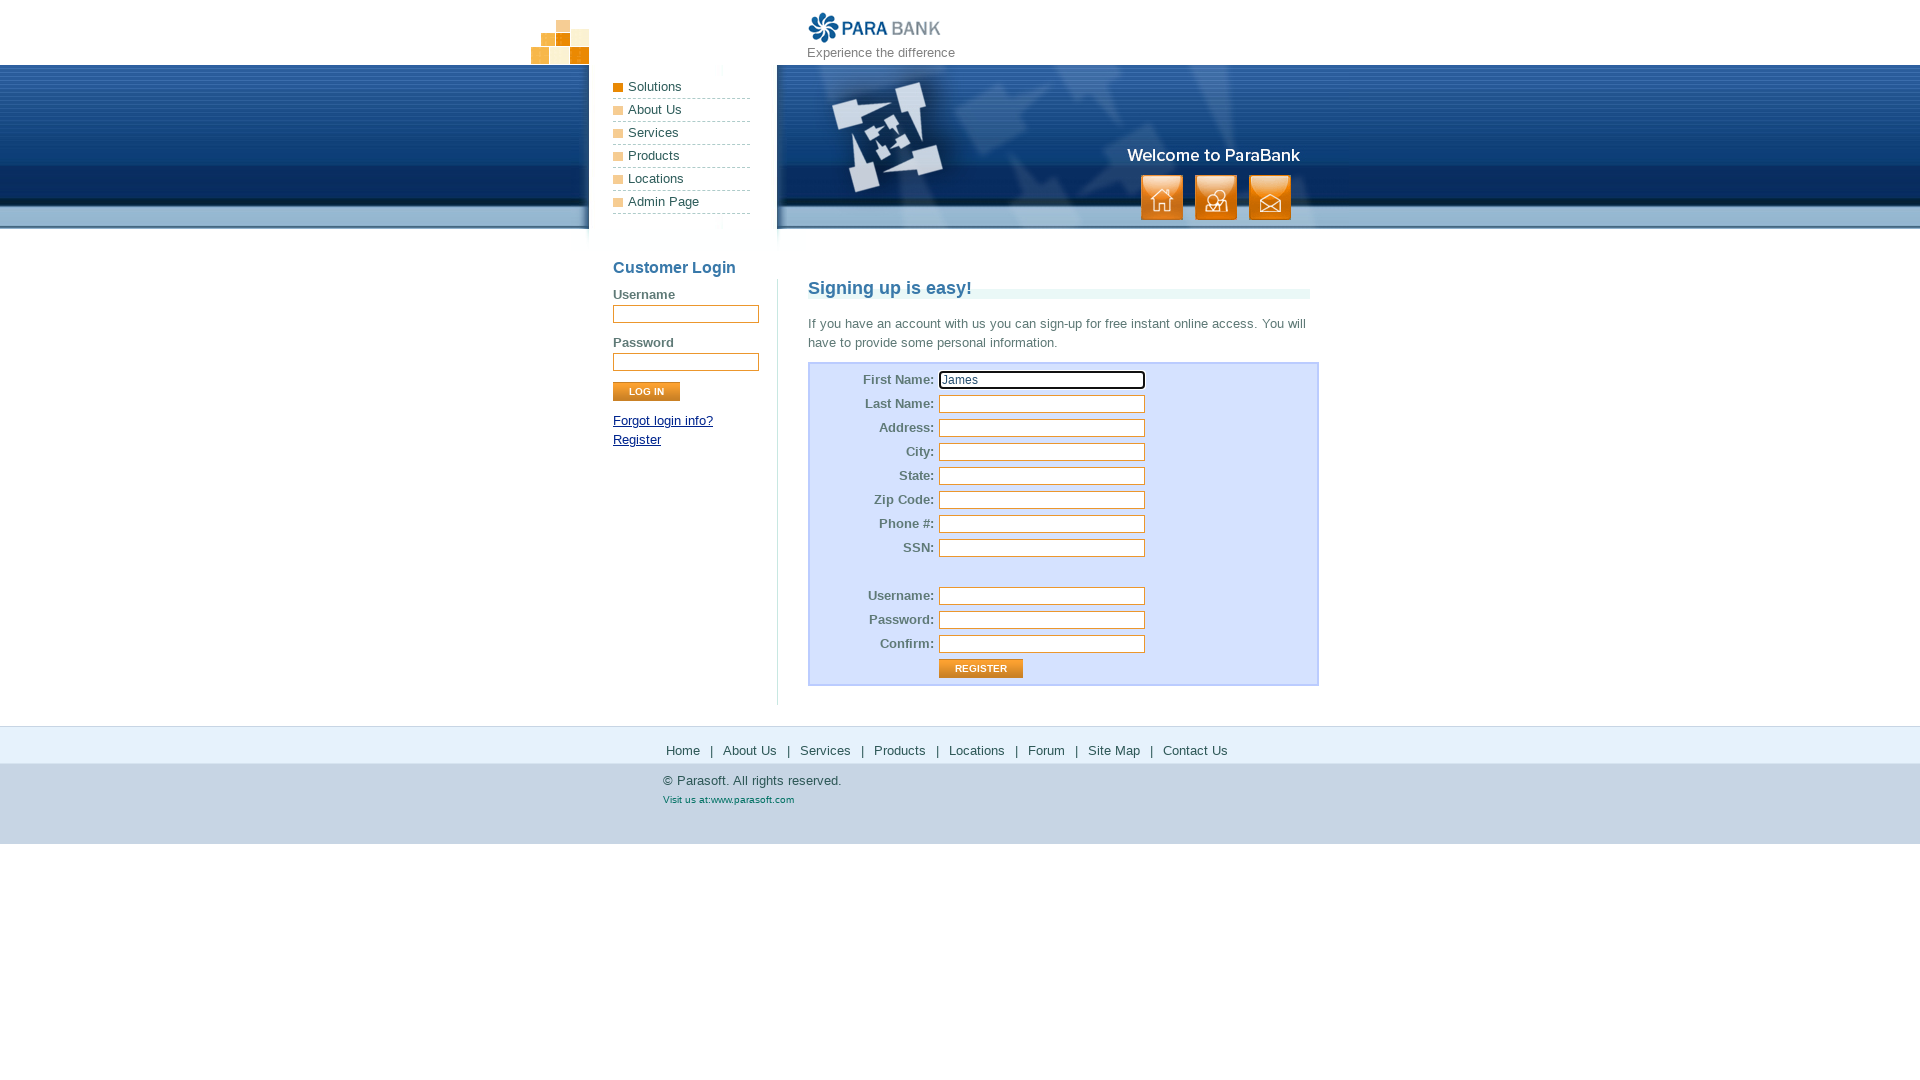

Filled last name field with 'Ken' on input#customer\.lastName
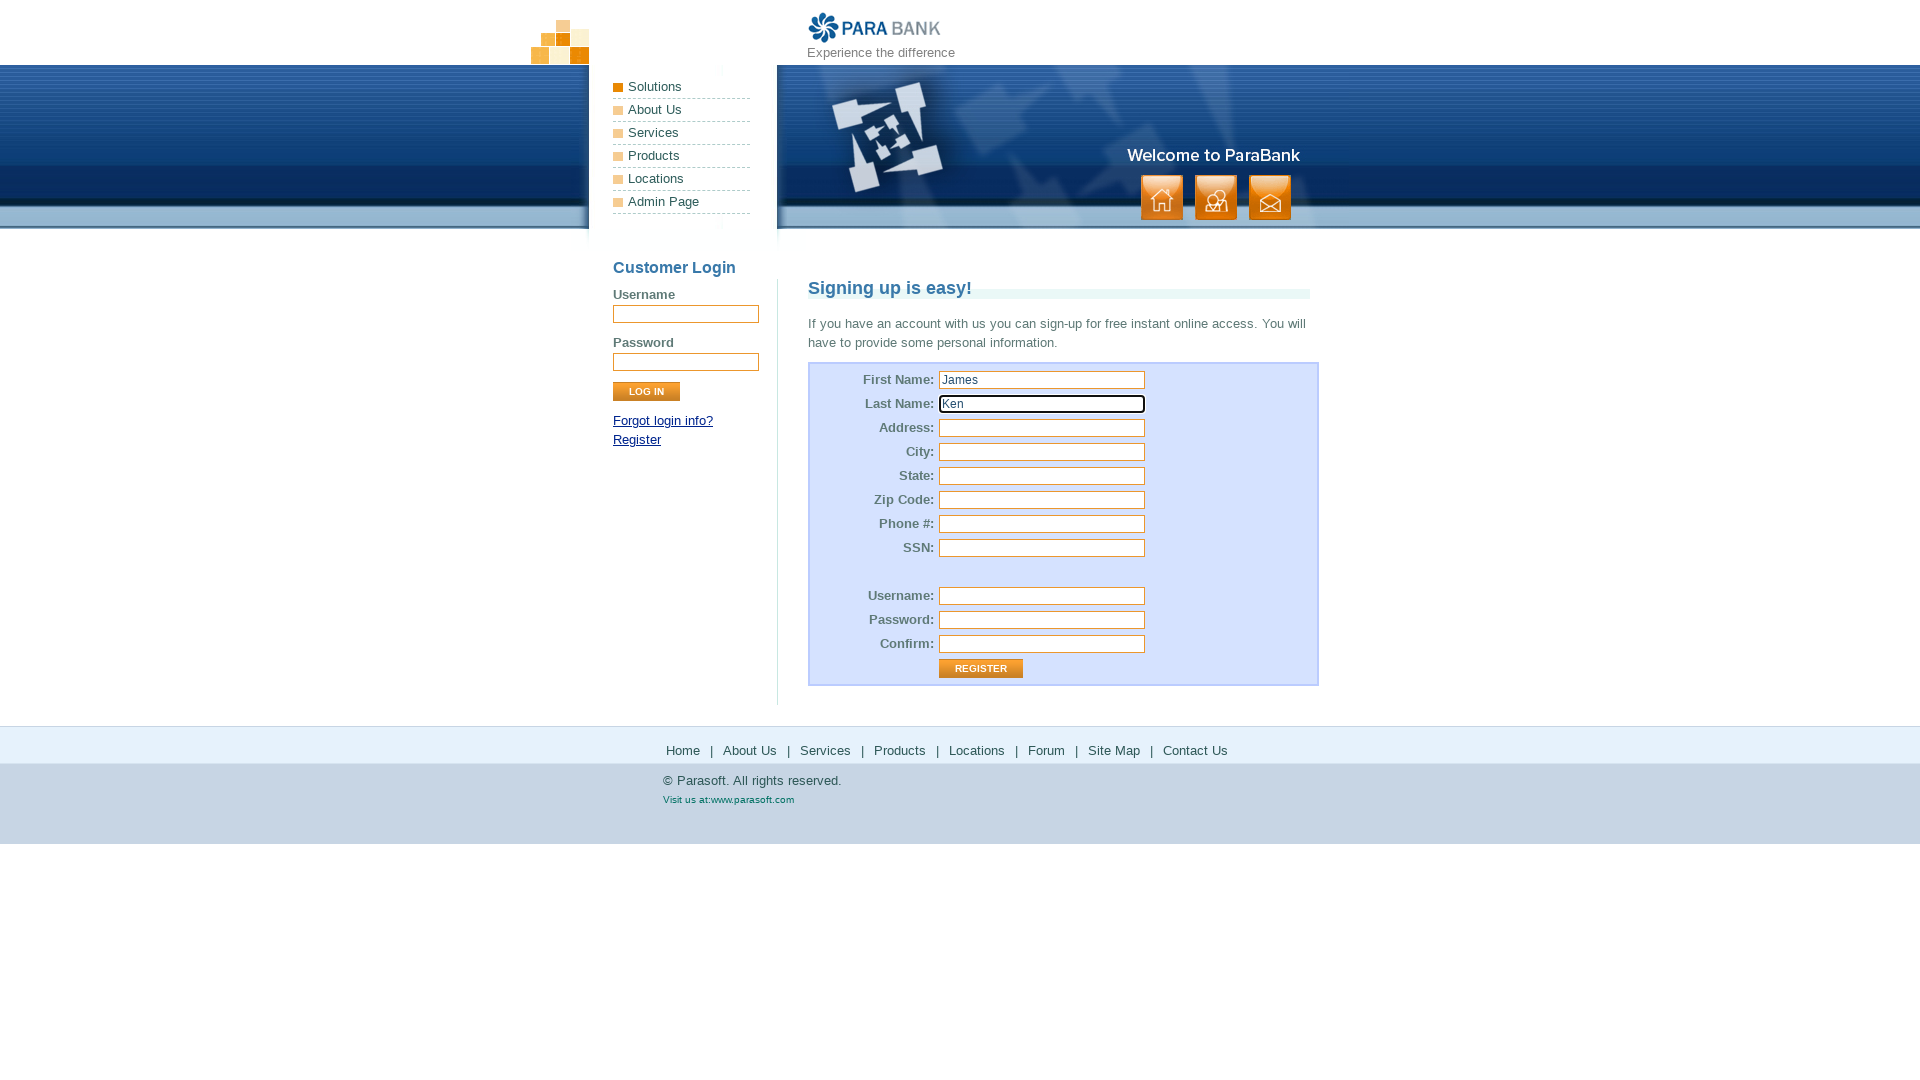

Filled street address field with '21 baker street' on input#customer\.address\.street
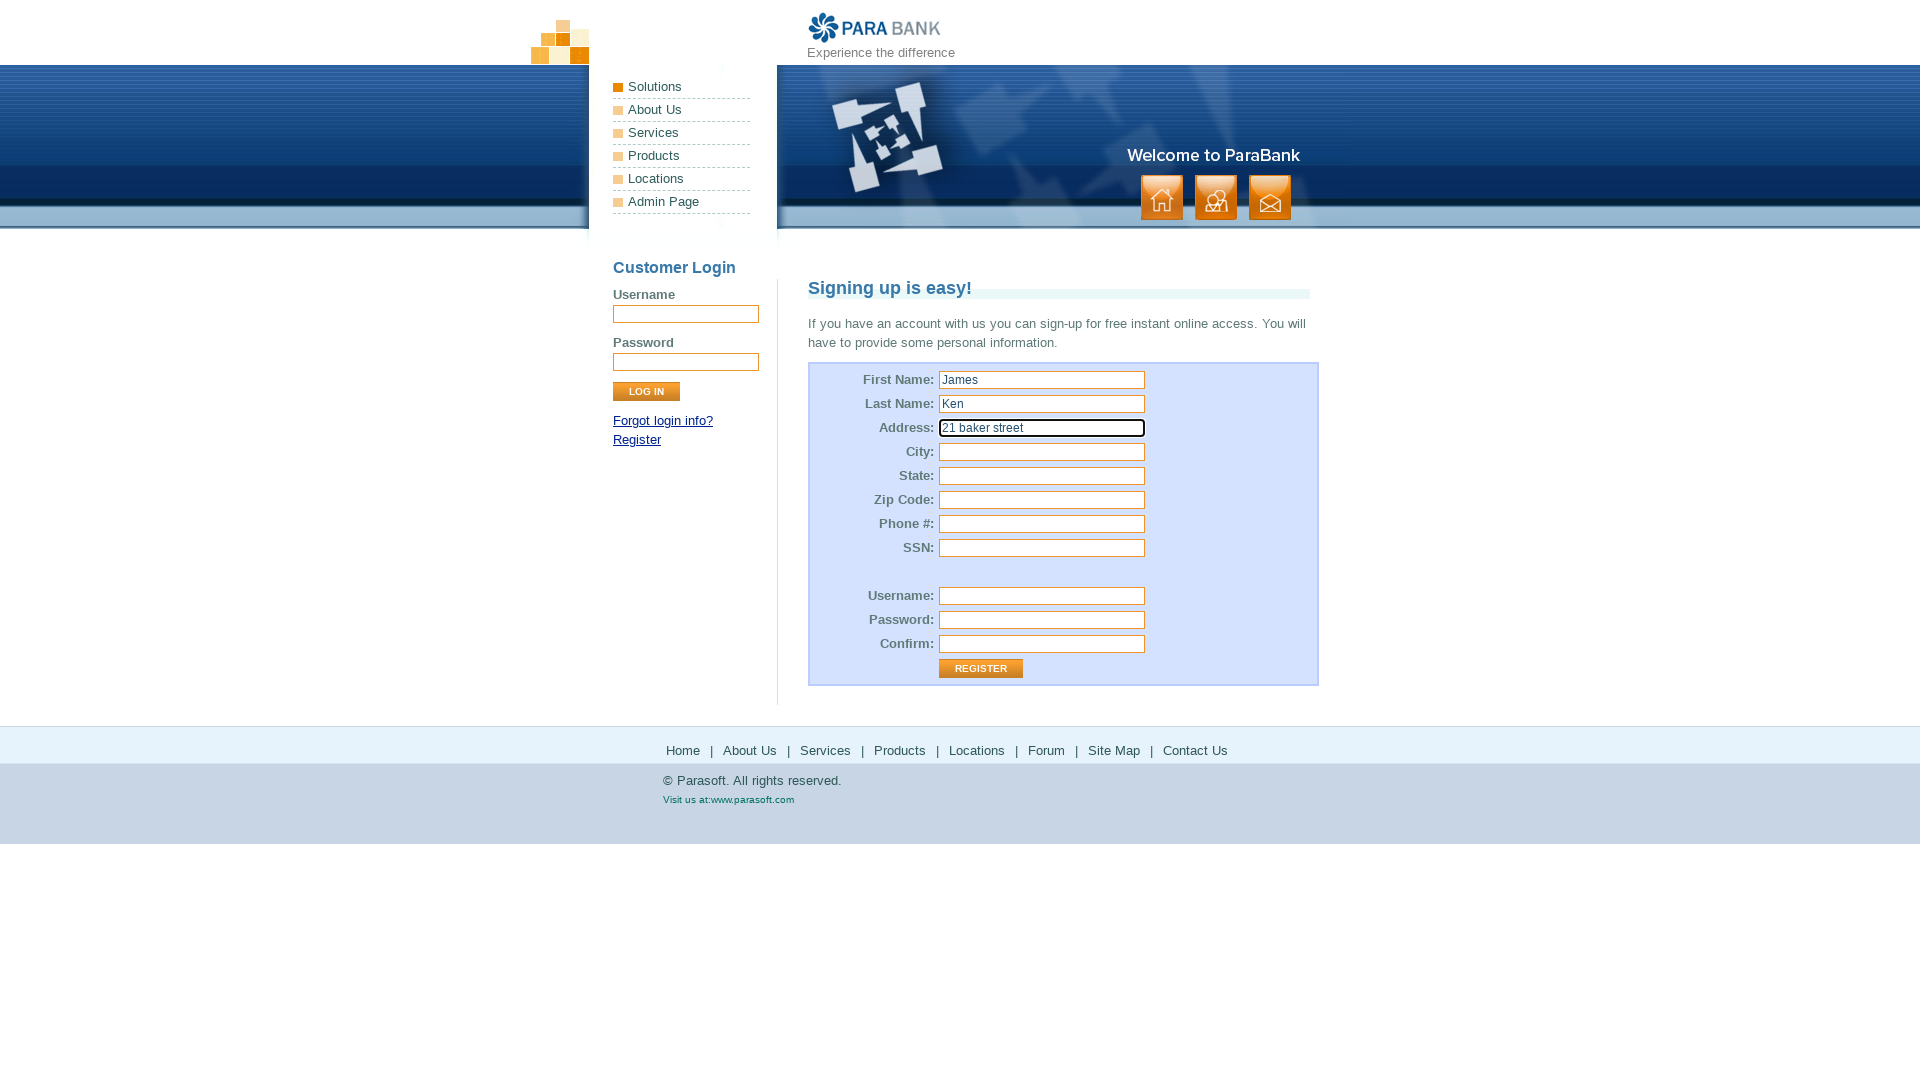

Filled city field with 'Sydney' on input#customer\.address\.city
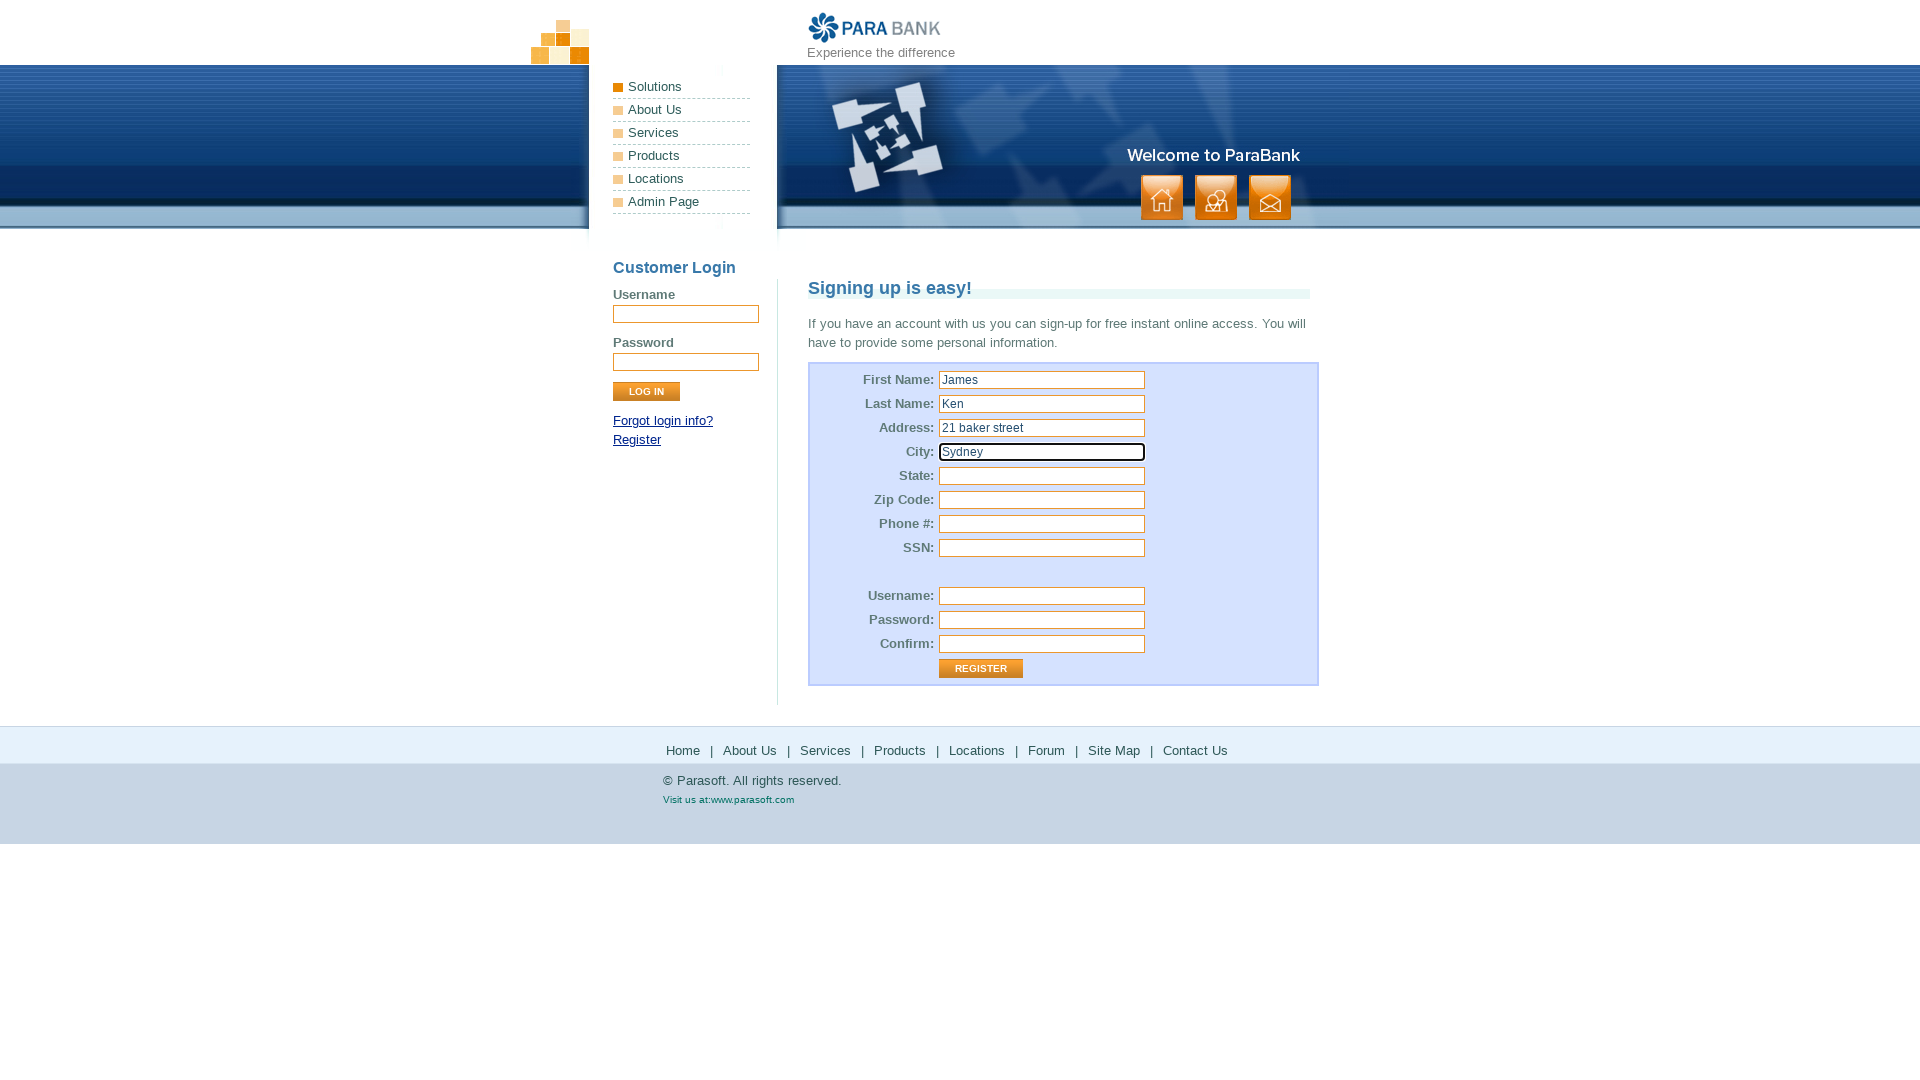

Filled state field with 'NSW' on input#customer\.address\.state
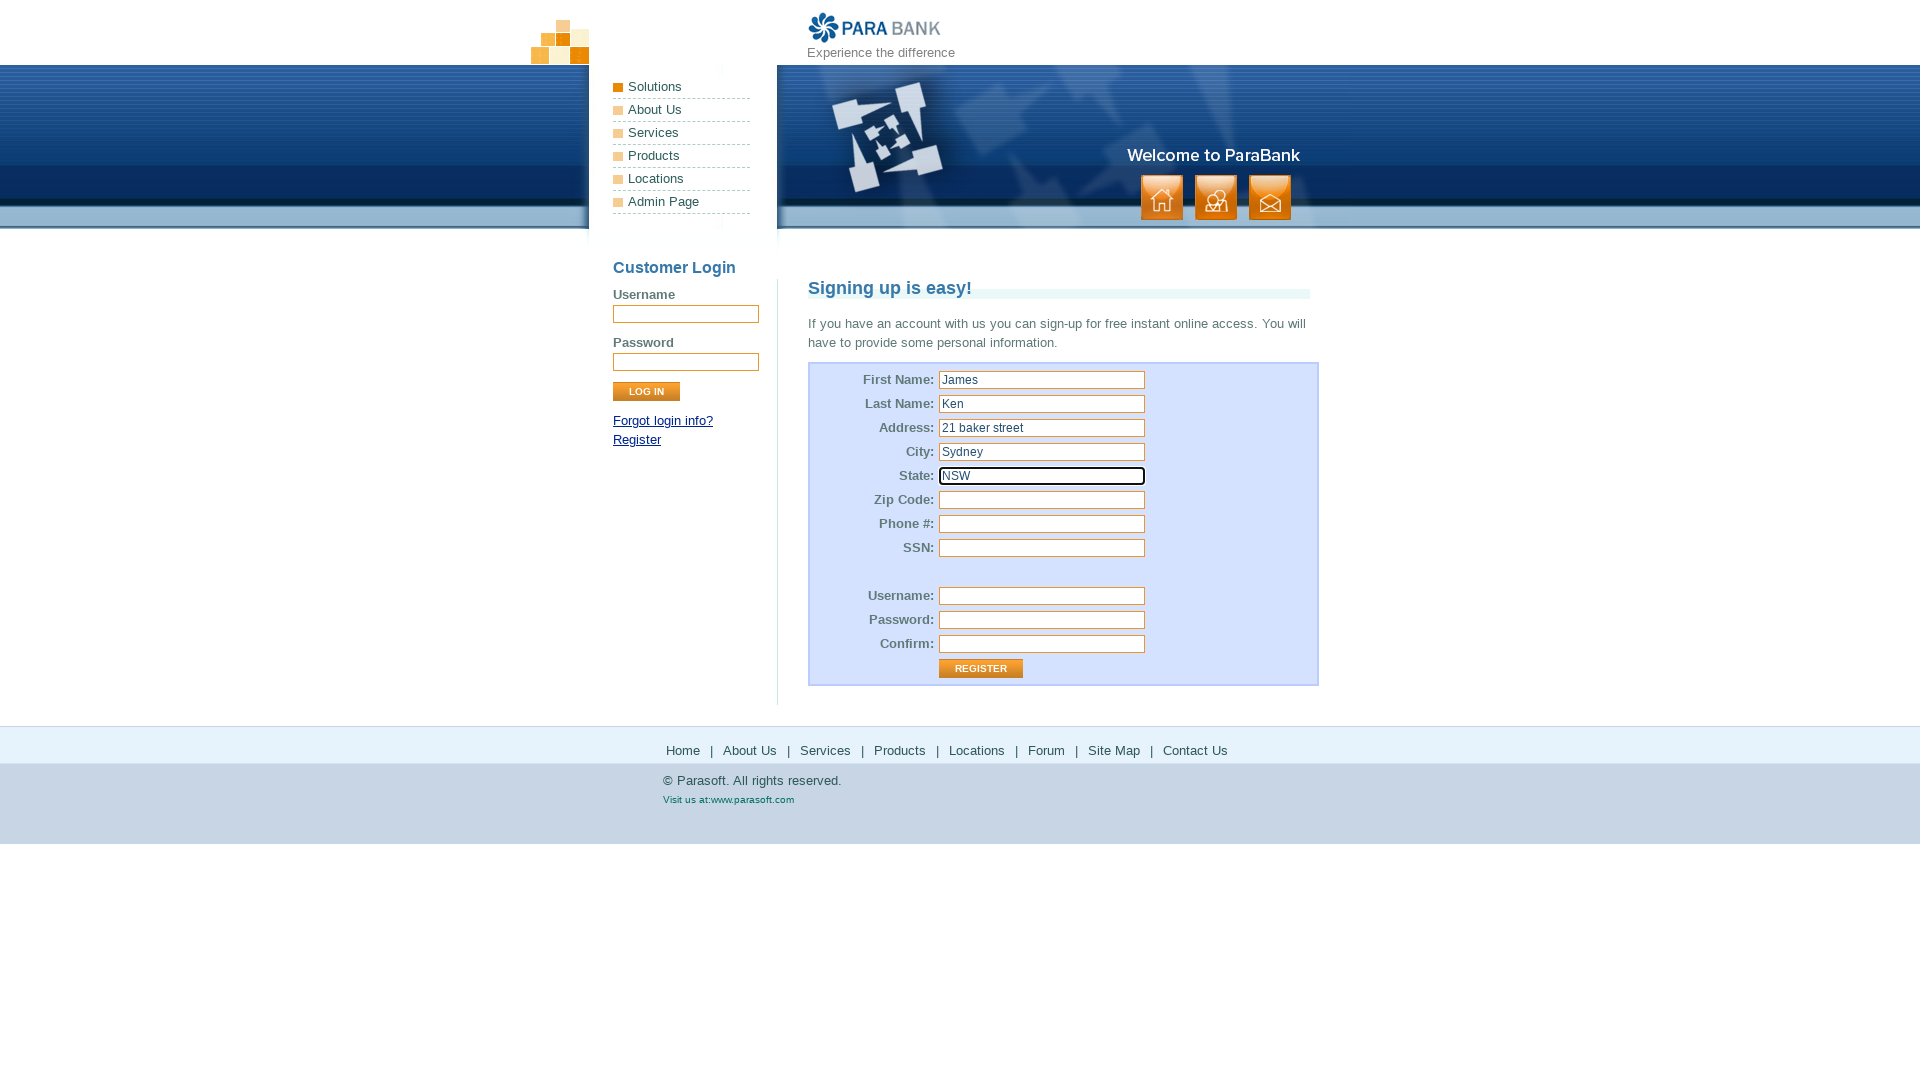

Filled zip code field with '2148' on input#customer\.address\.zipCode
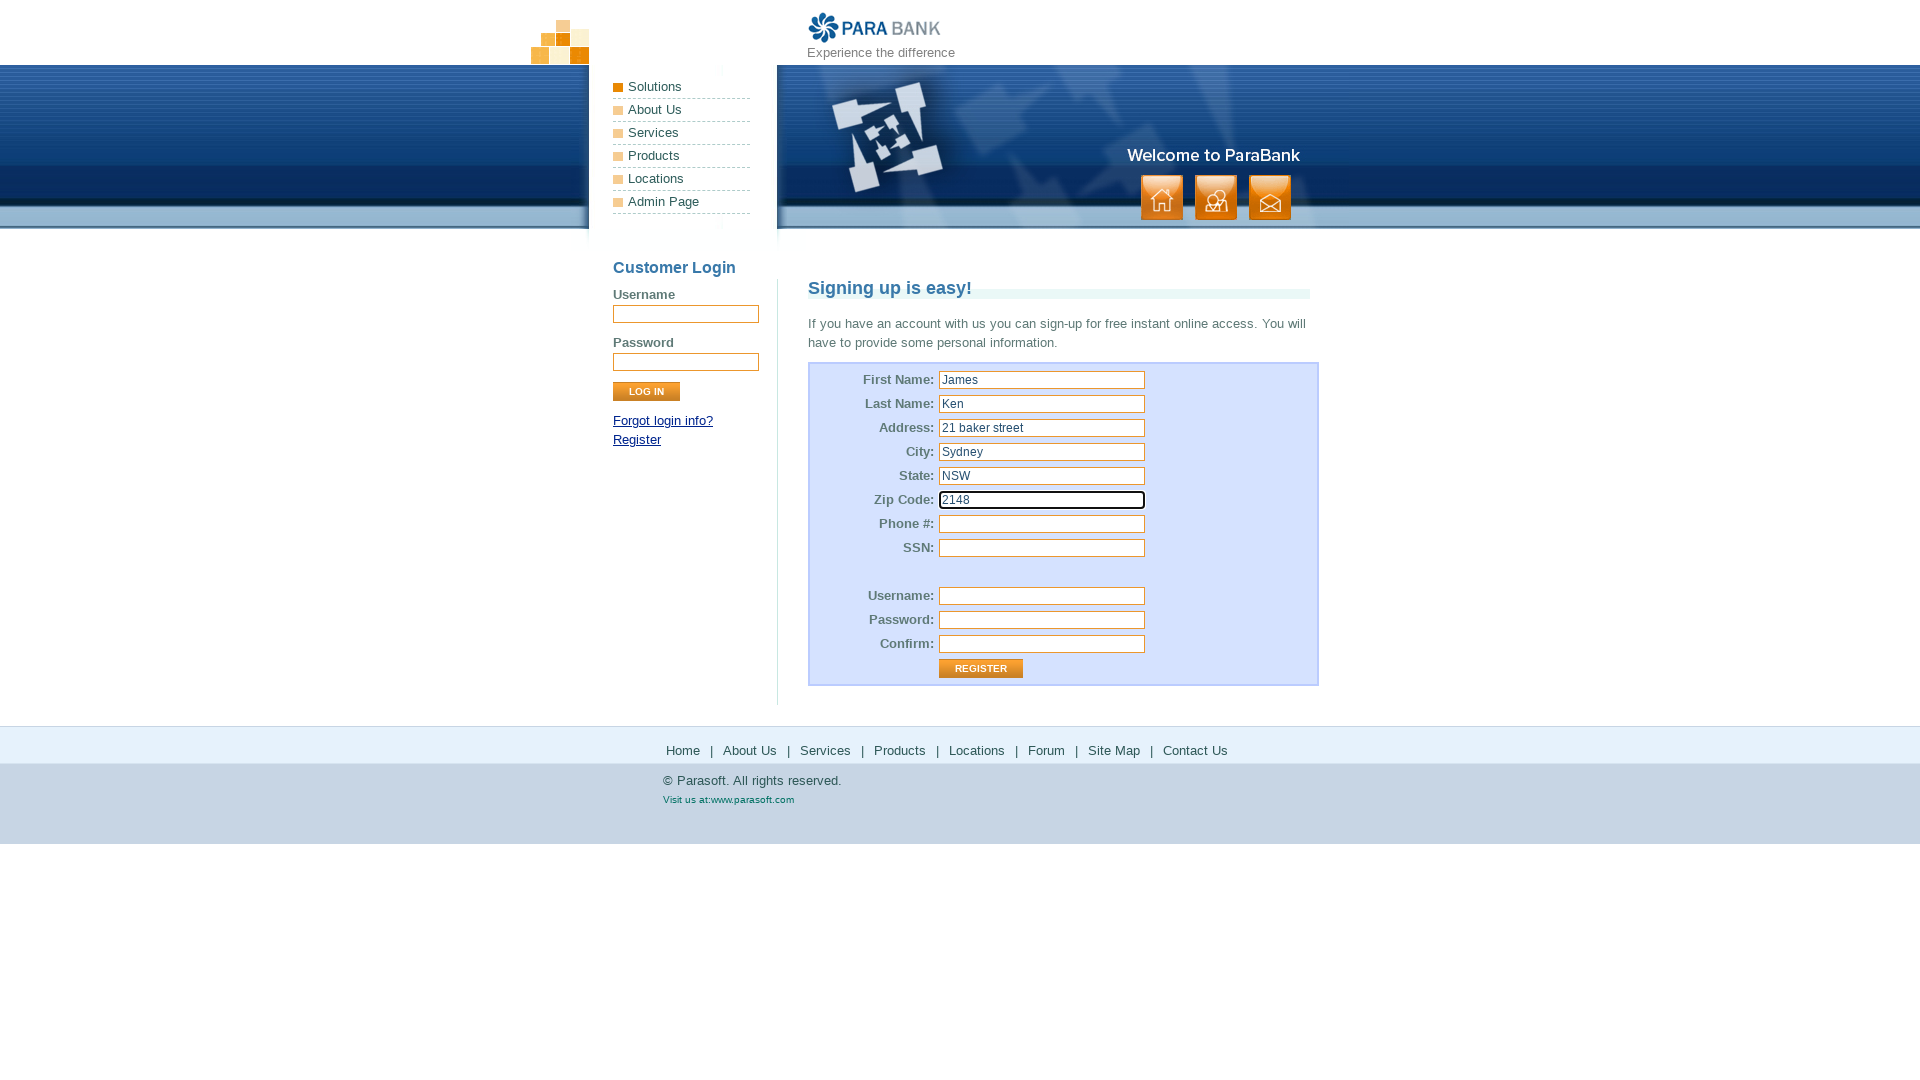

Filled phone number field with '0412345678' on input#customer\.phoneNumber
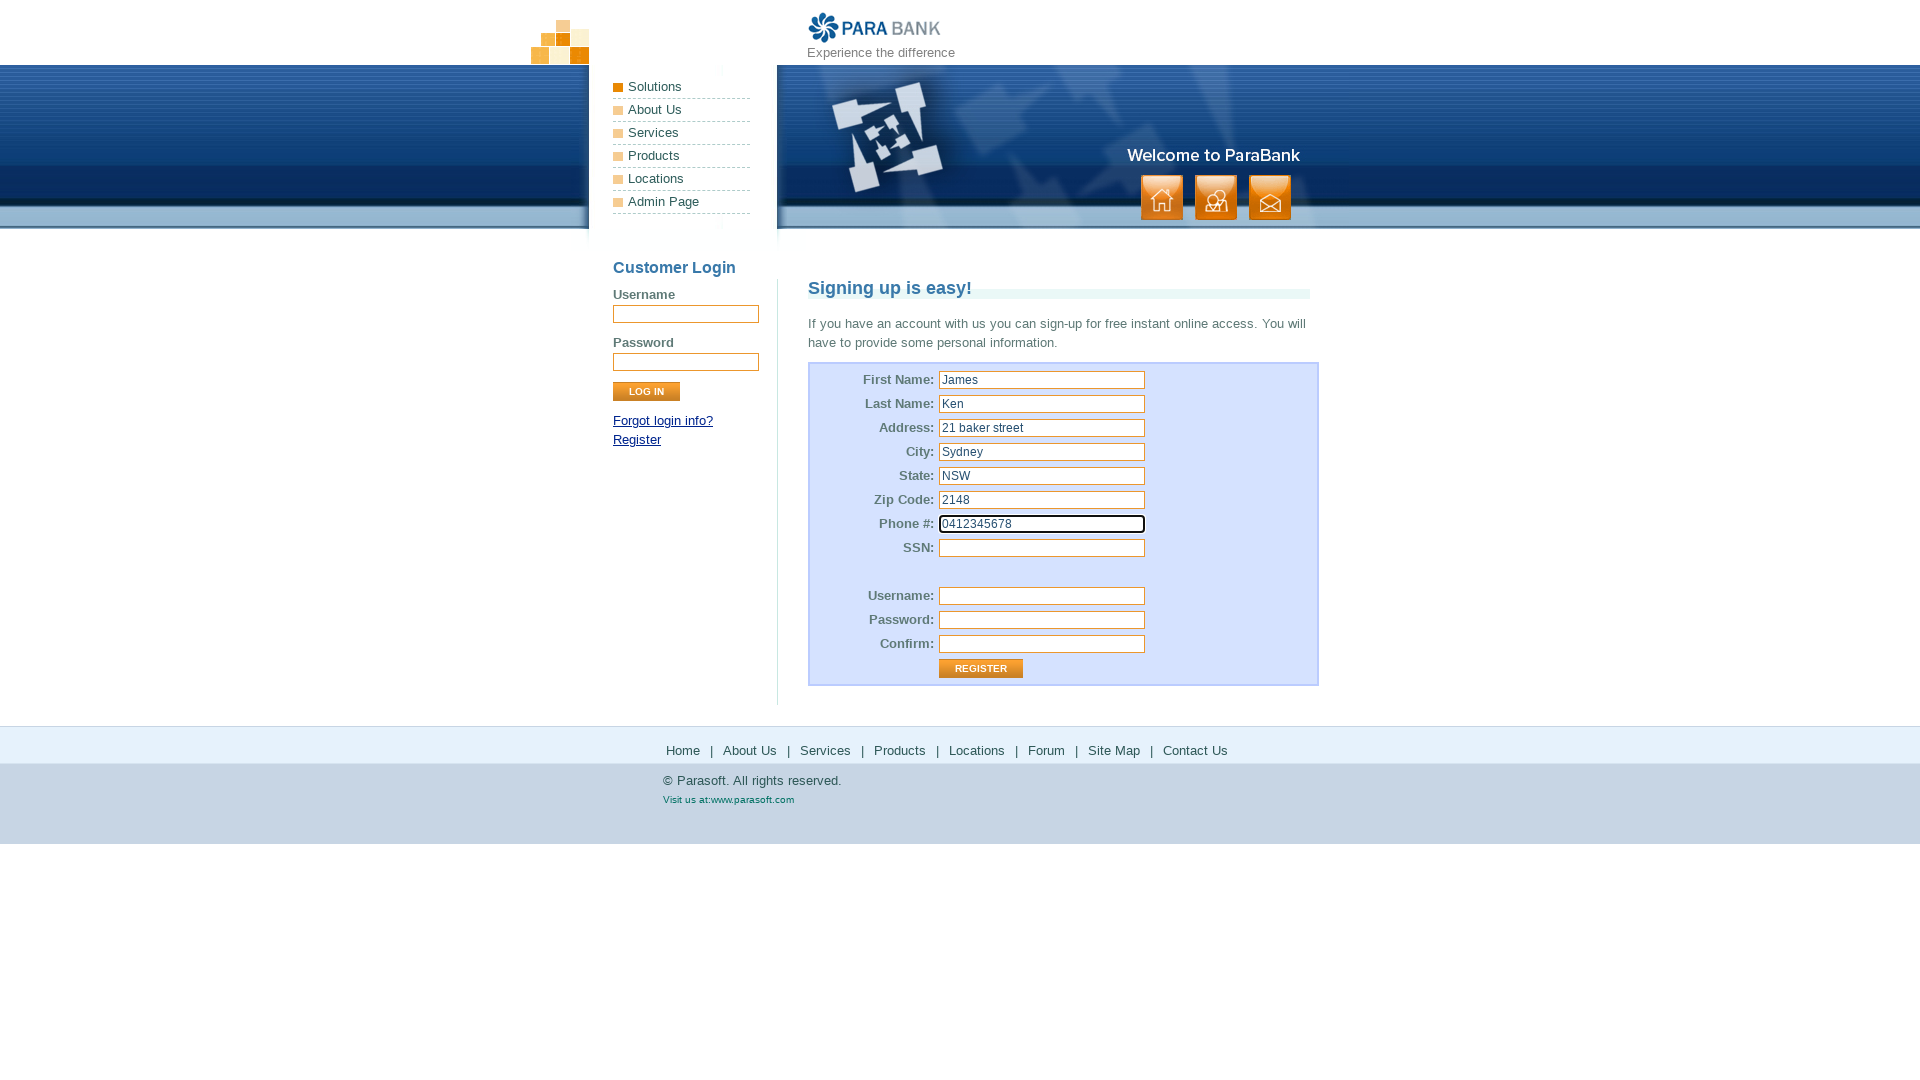

Filled SSN field with '546988' on input#customer\.ssn
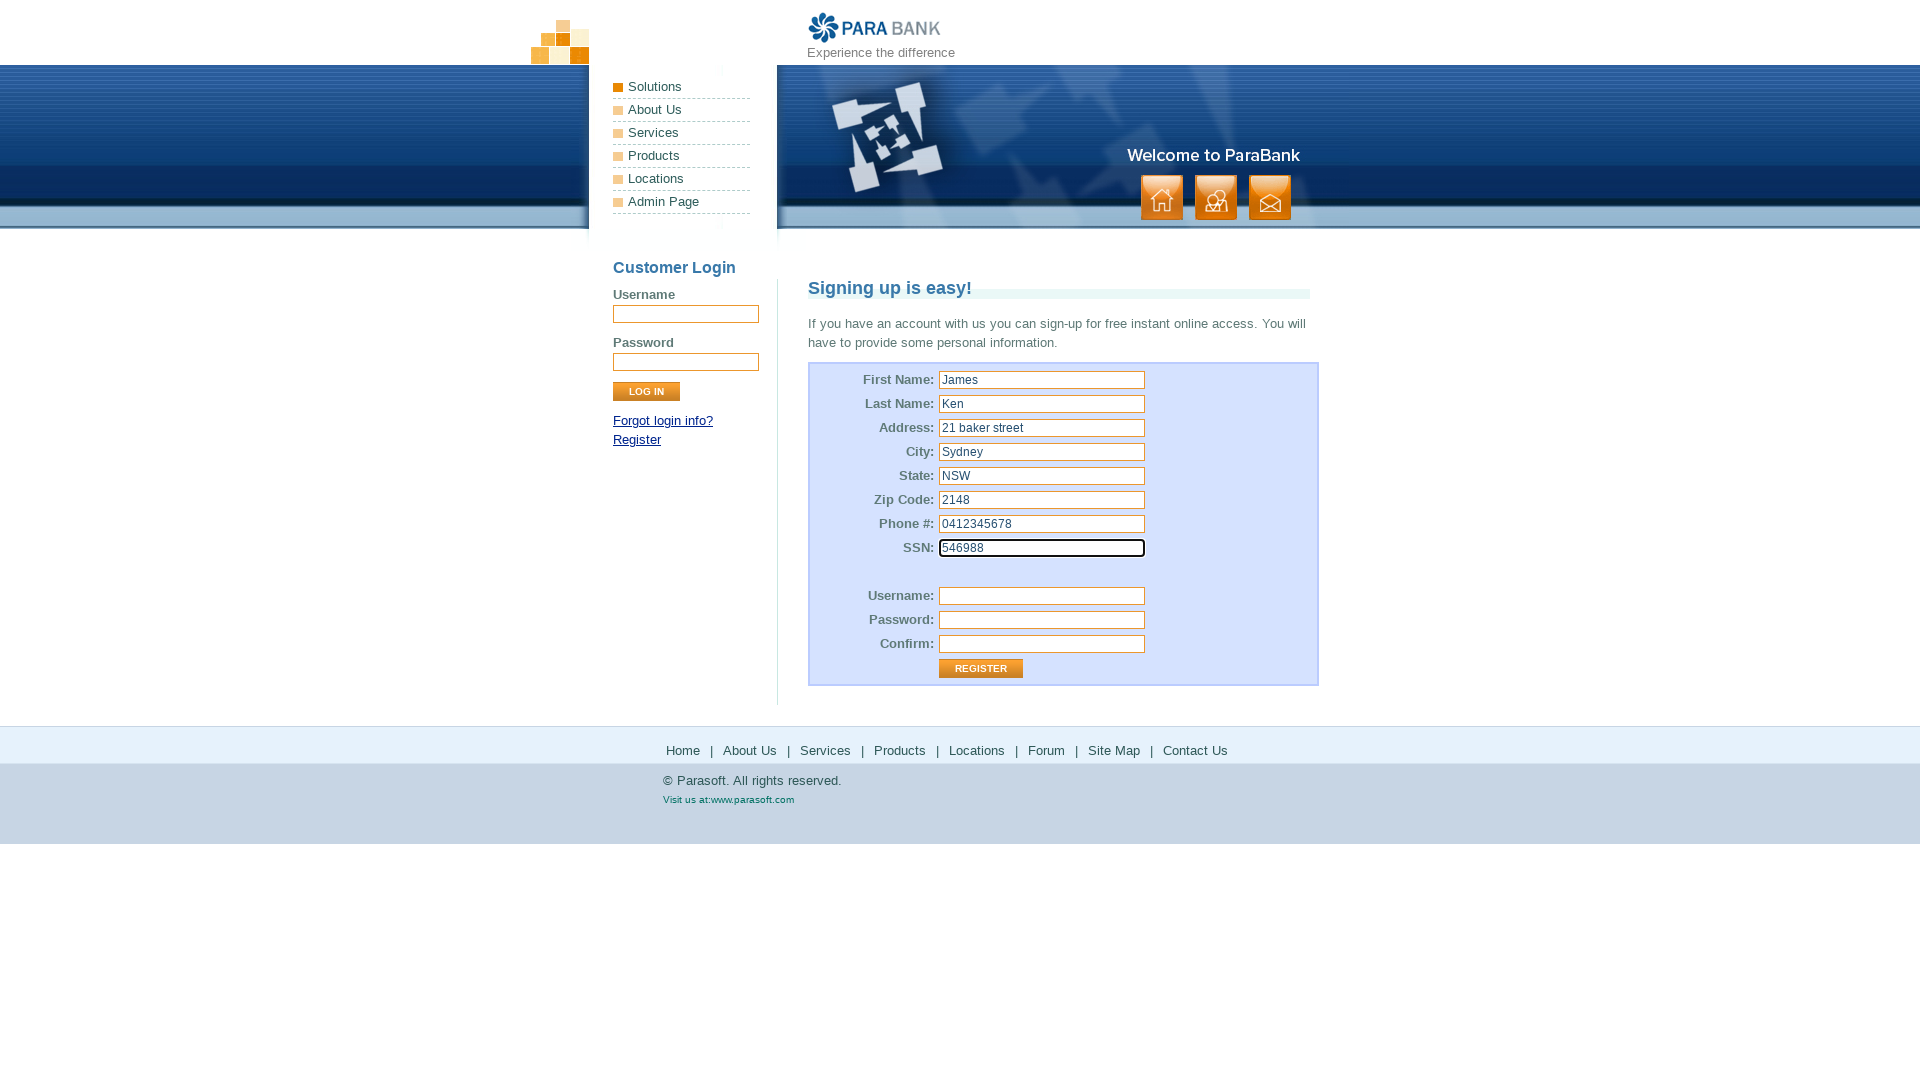

Filled username field with 'James9320' on input#customer\.username
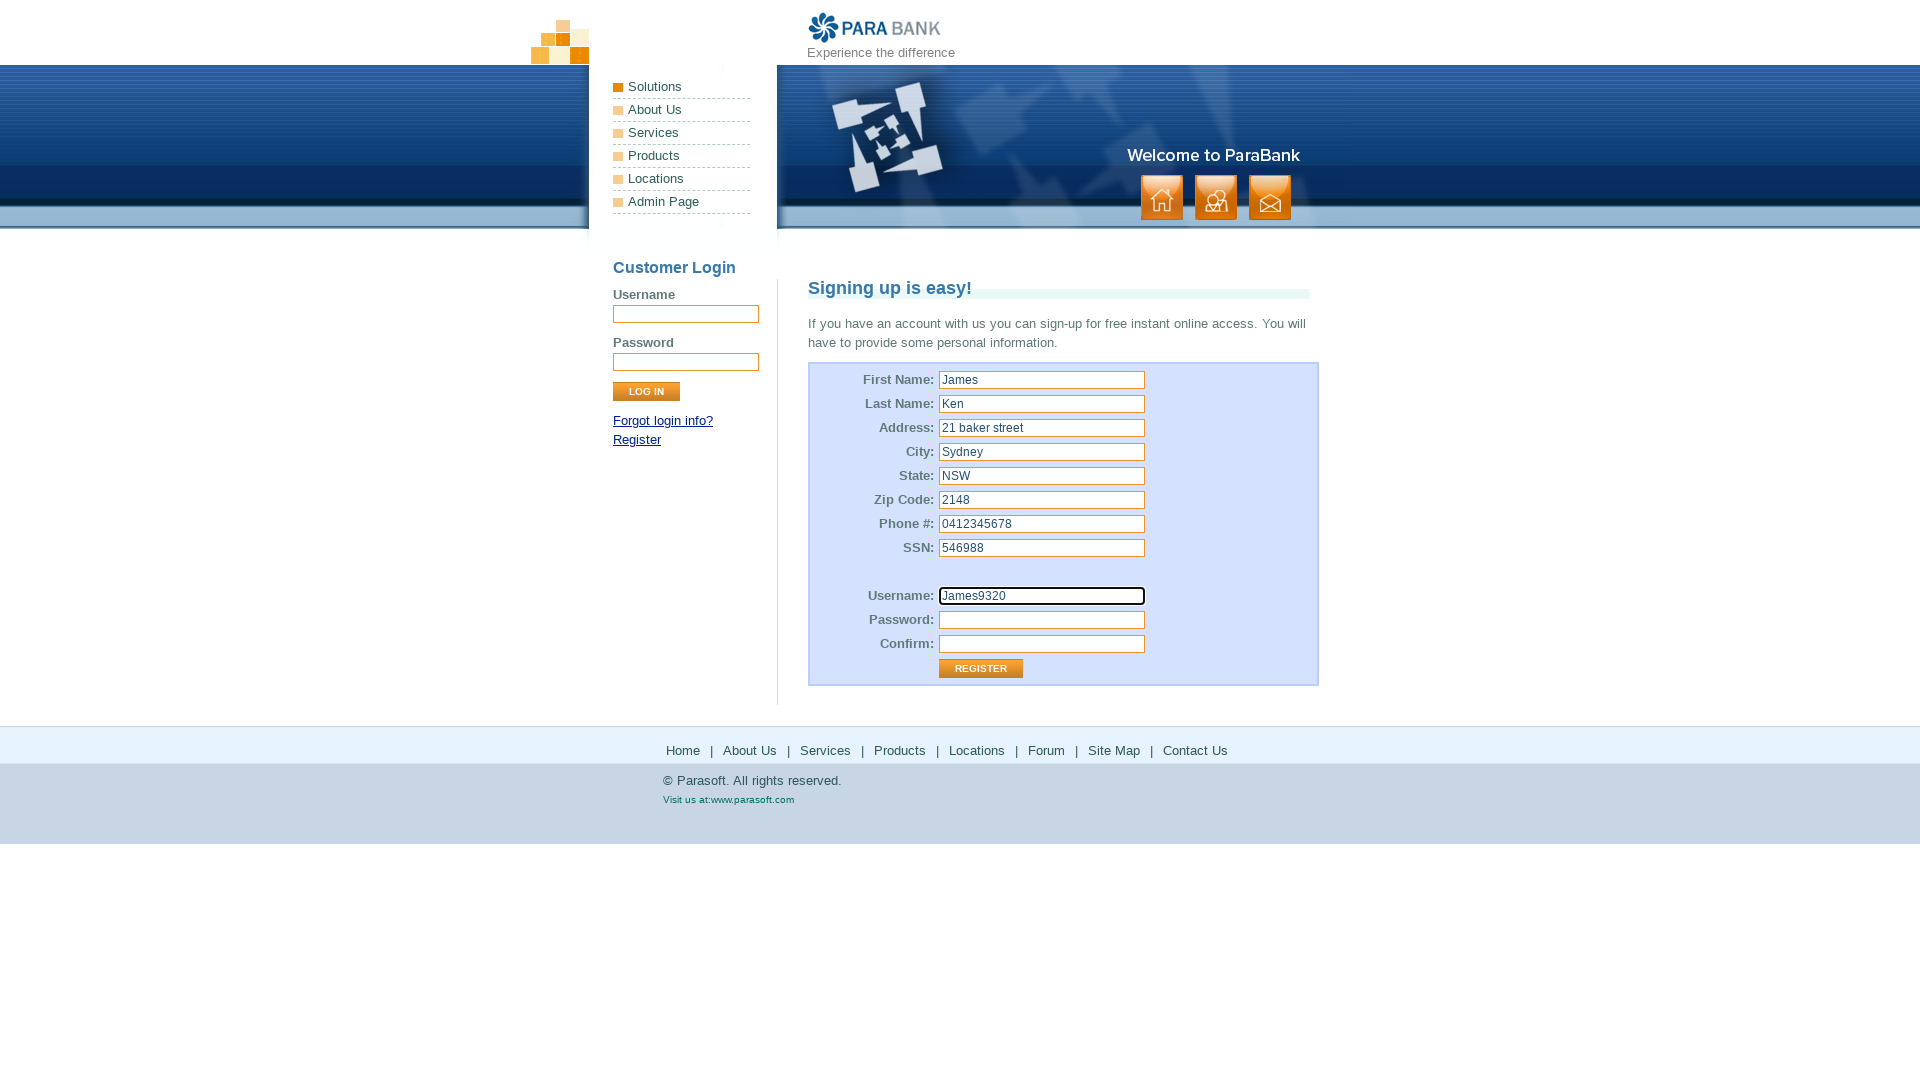

Filled password field with '123456' on input#customer\.password
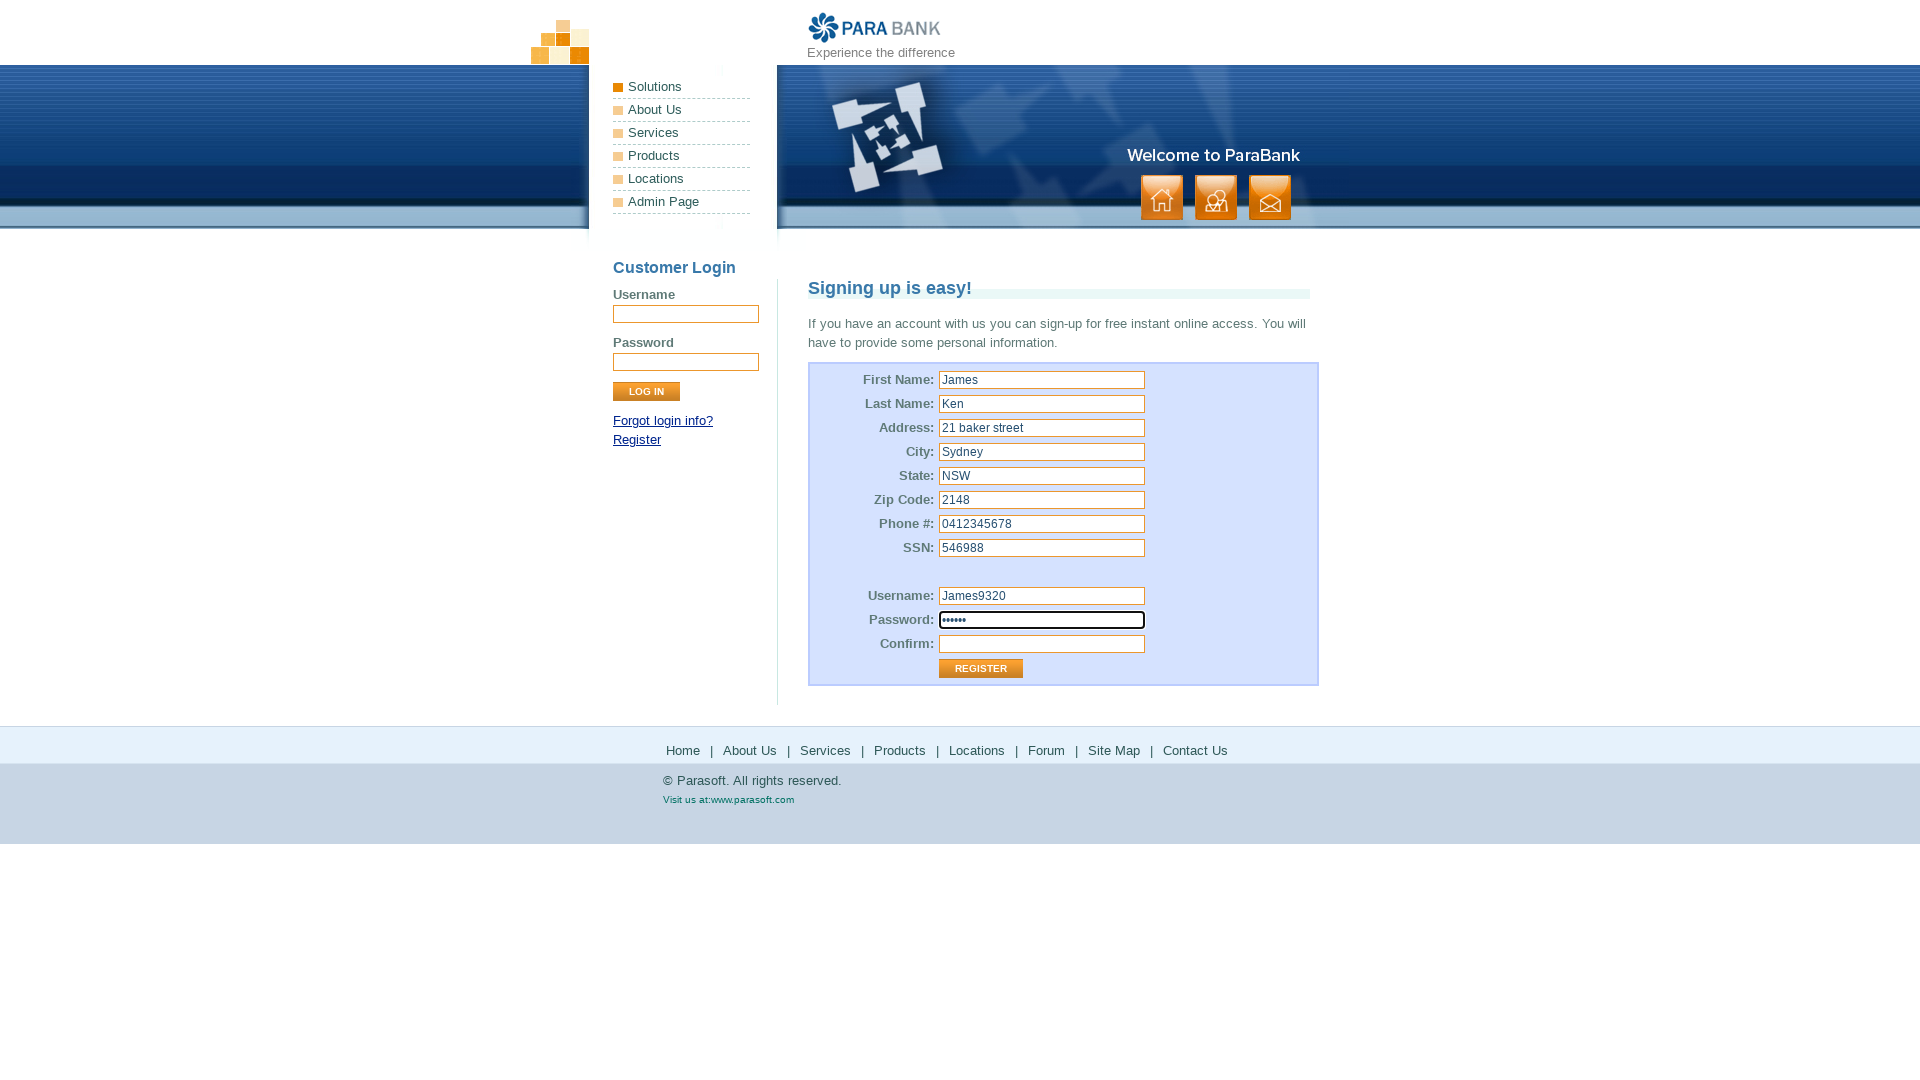

Filled repeated password field with '123456' on input#repeatedPassword
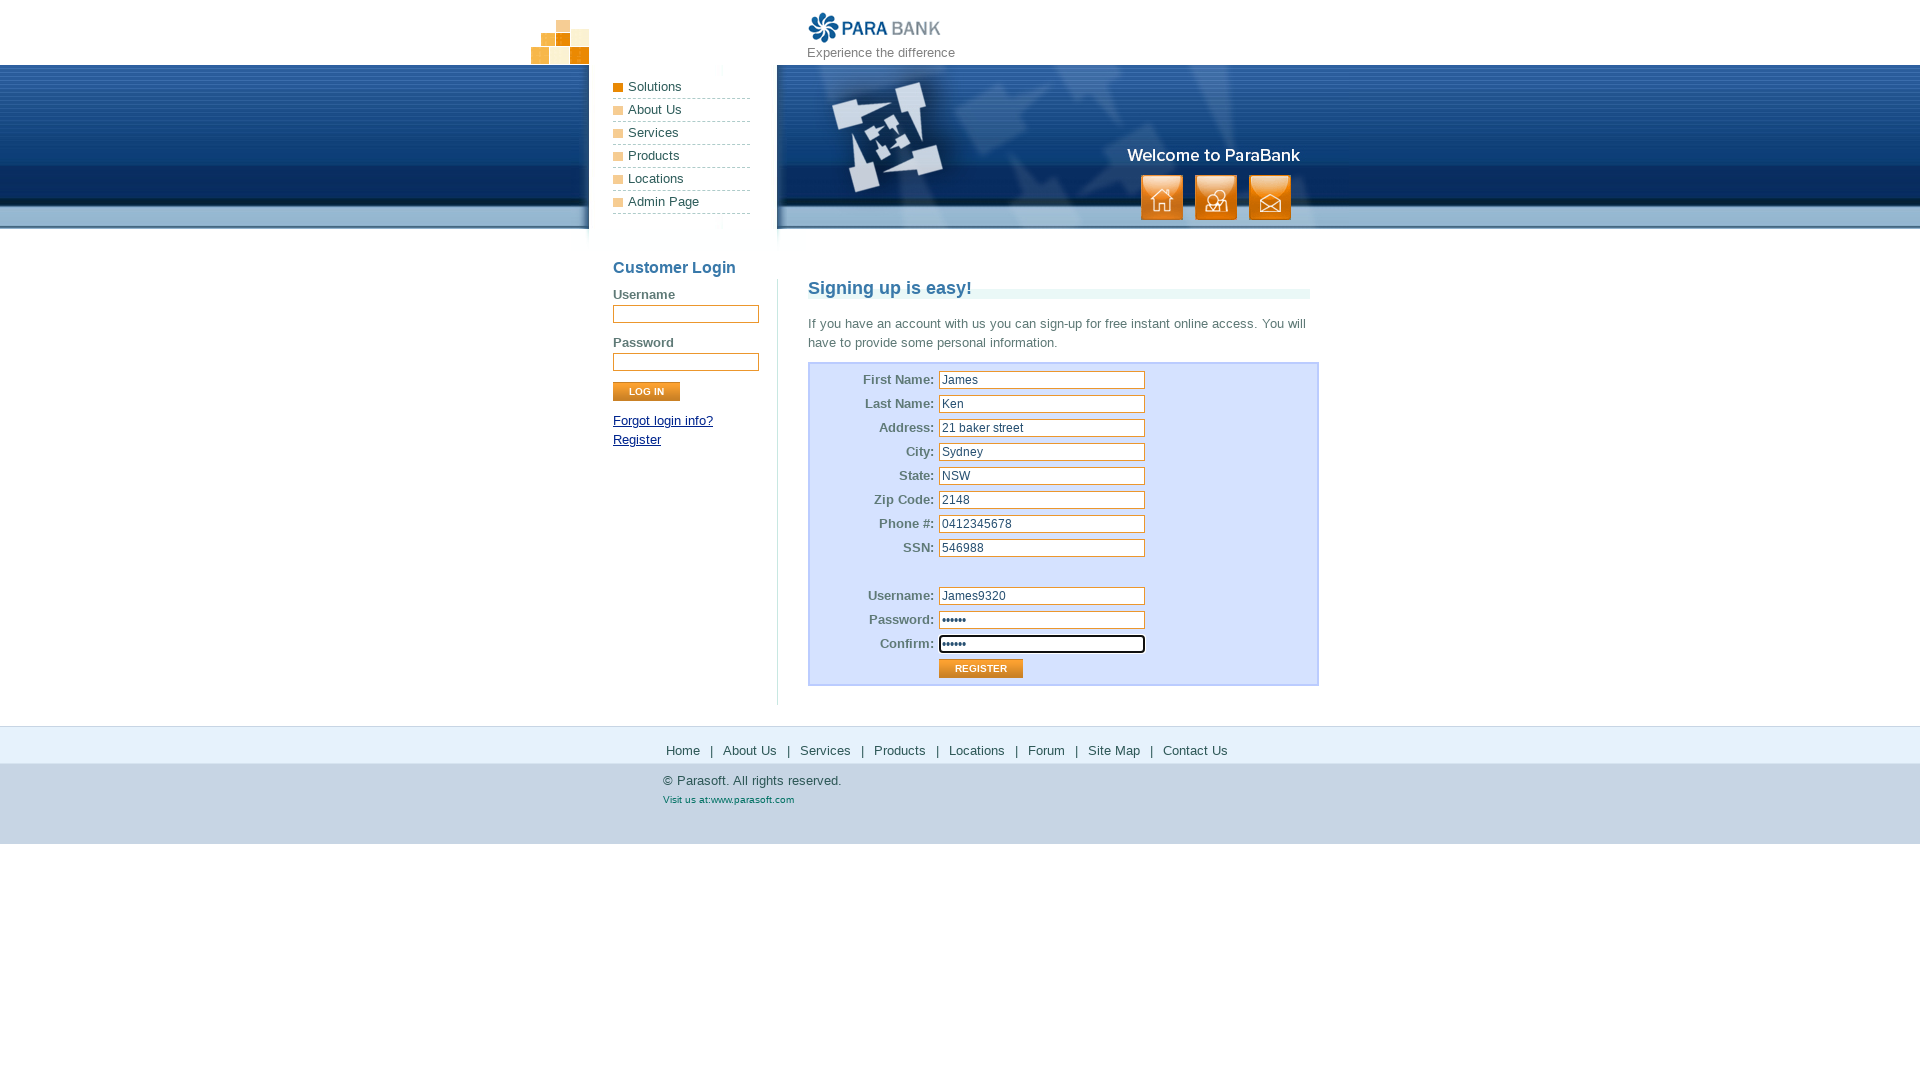

Clicked Register button to submit the form at (981, 669) on input[value='Register']
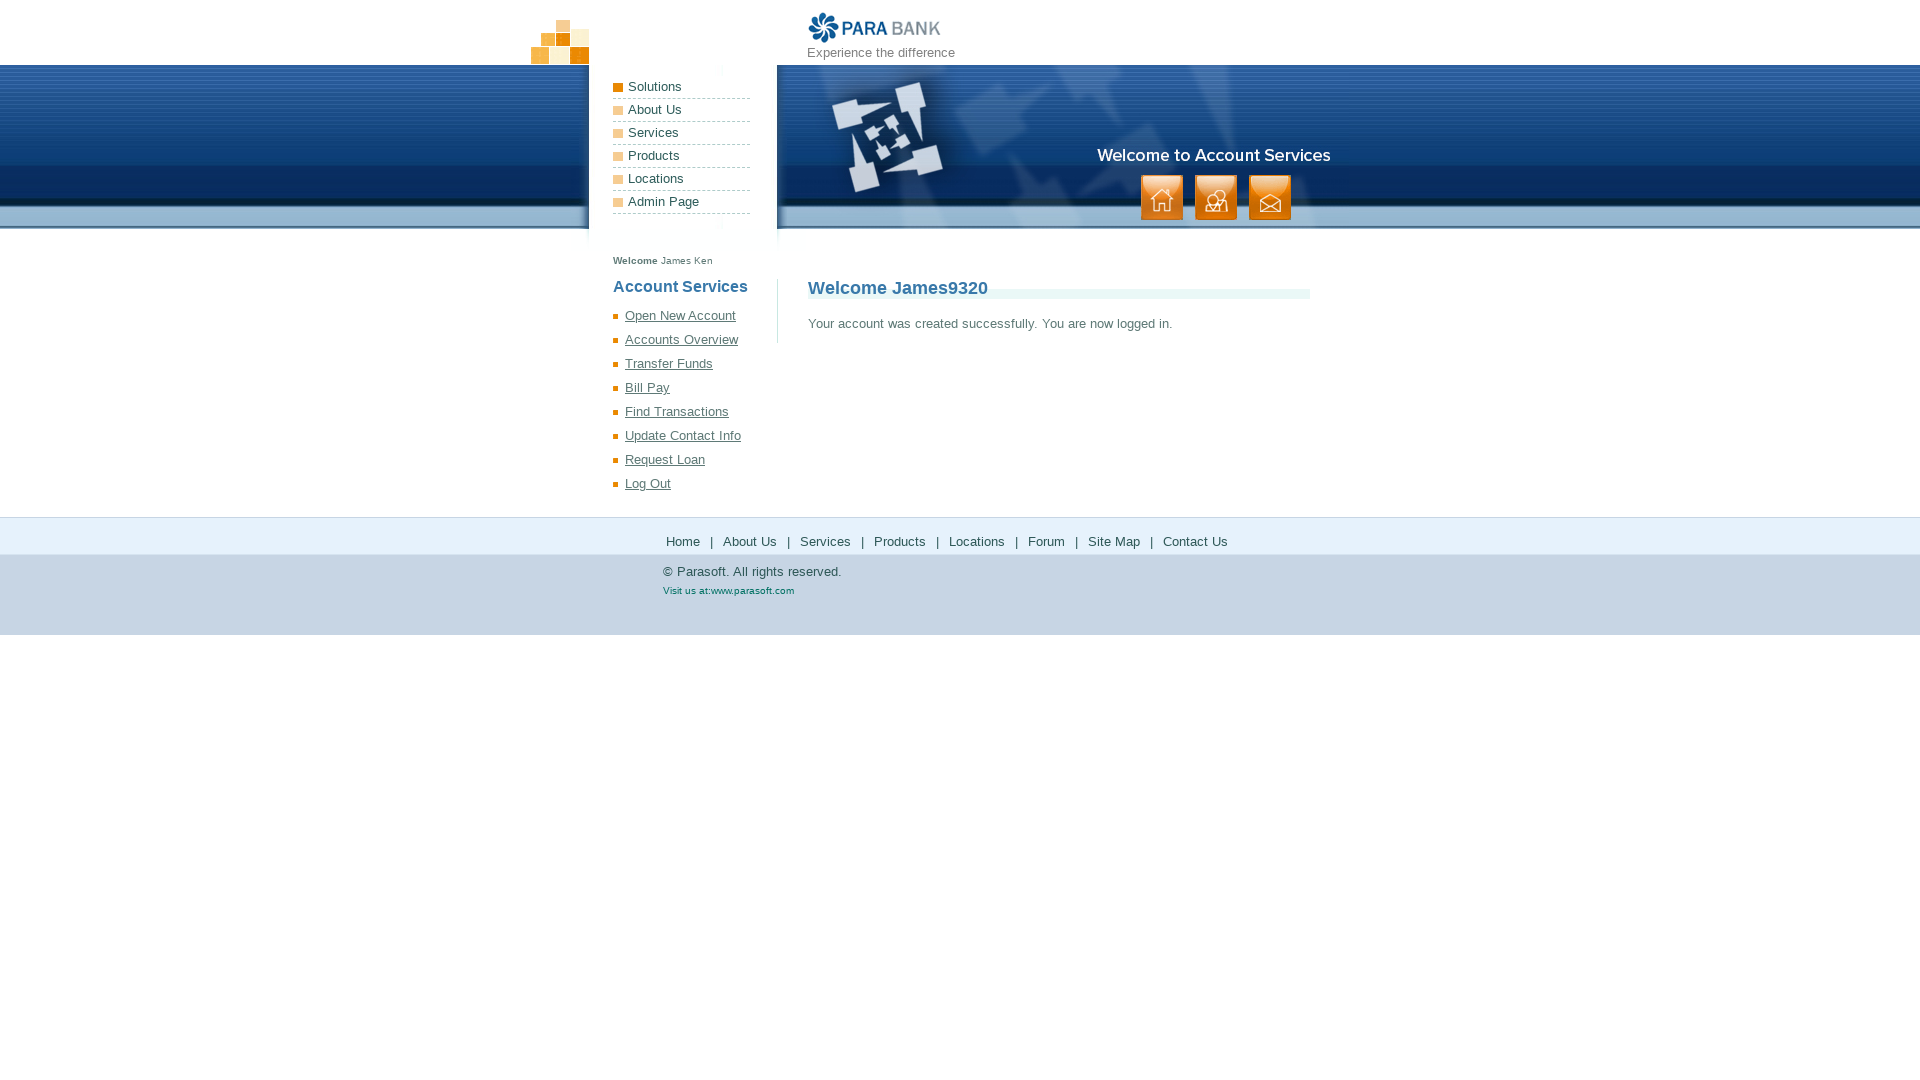

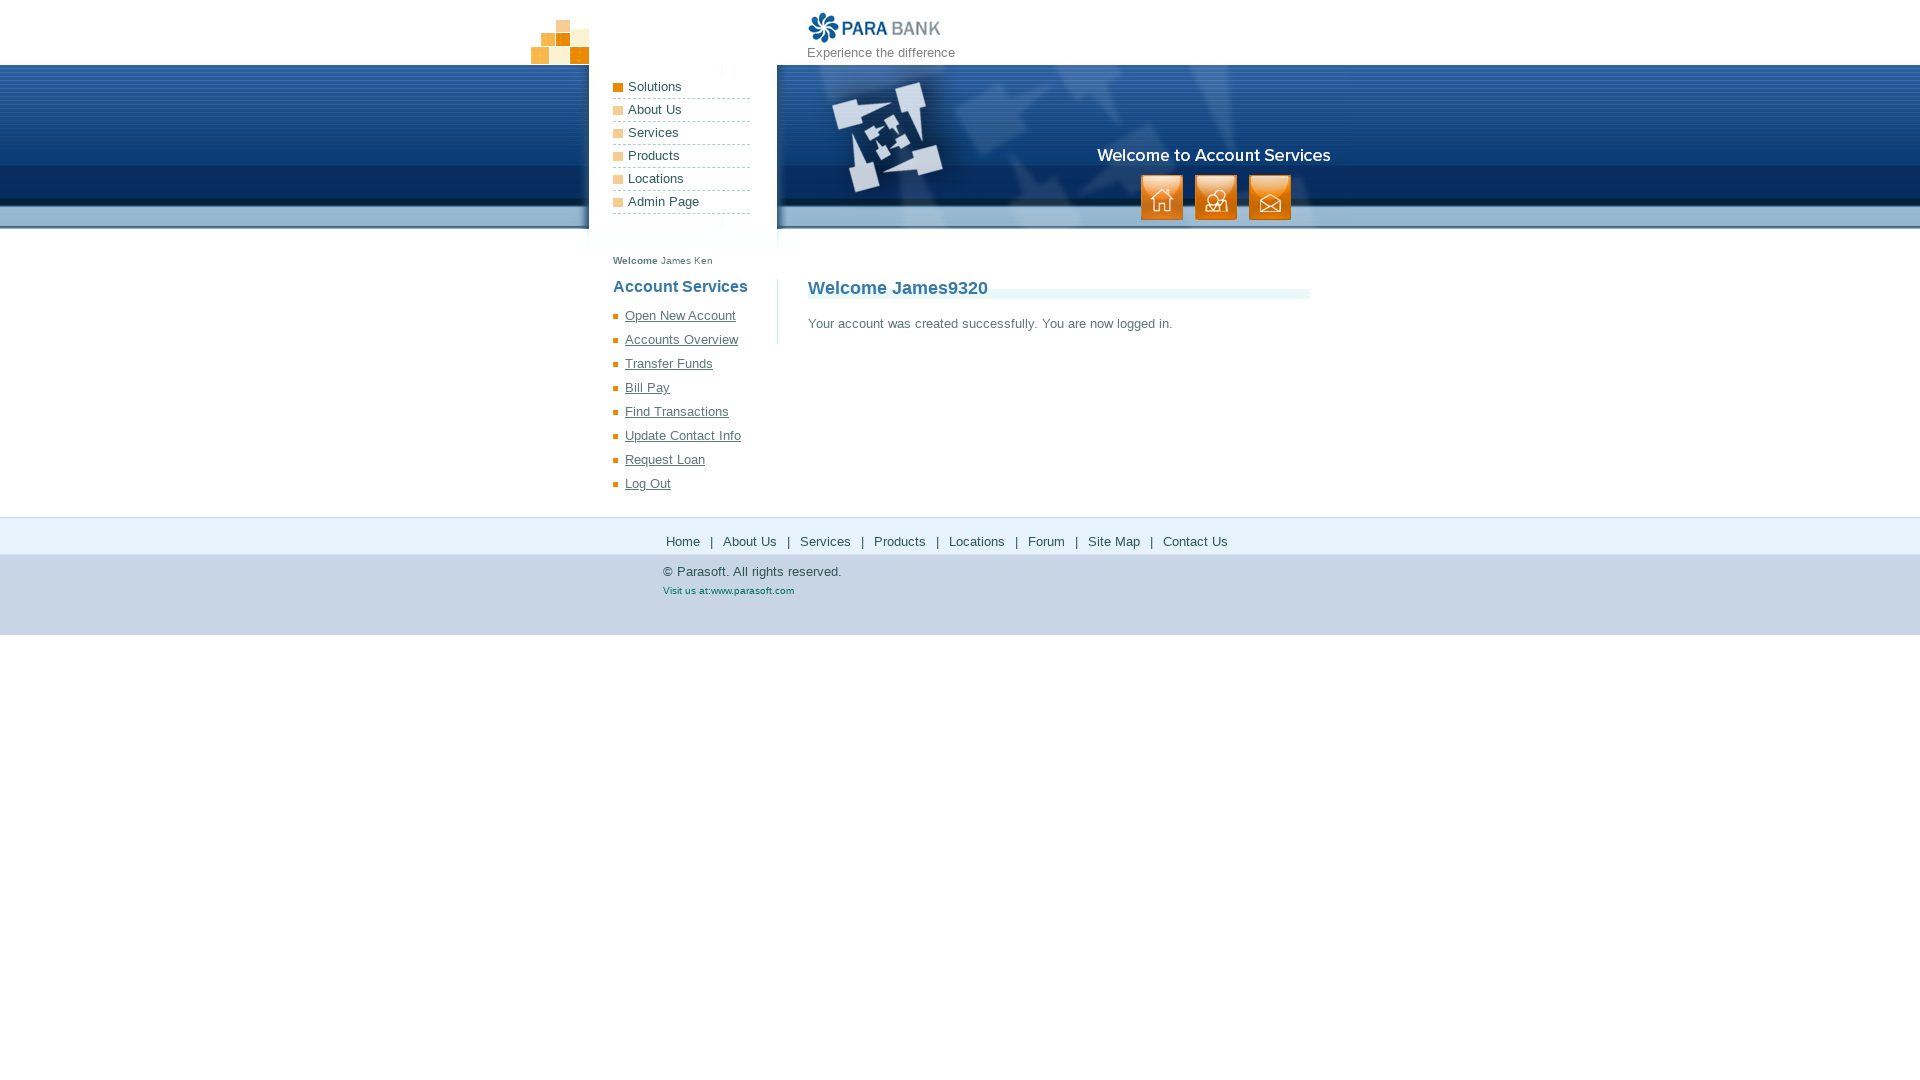